Tests JavaScript alert handling by clicking a button that triggers an alert, accepting the alert, and verifying the result message is displayed correctly on the page.

Starting URL: http://the-internet.herokuapp.com/javascript_alerts

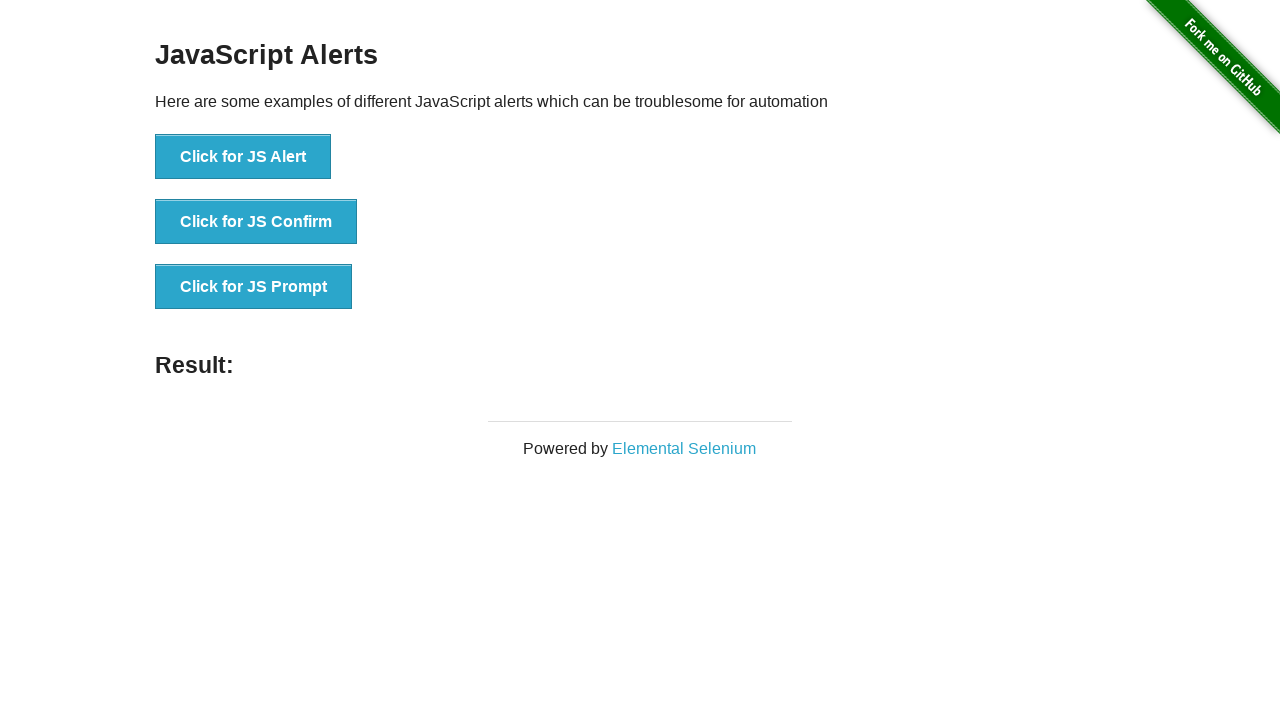

Clicked the first button to trigger JavaScript alert at (243, 157) on ul > li:nth-child(1) > button
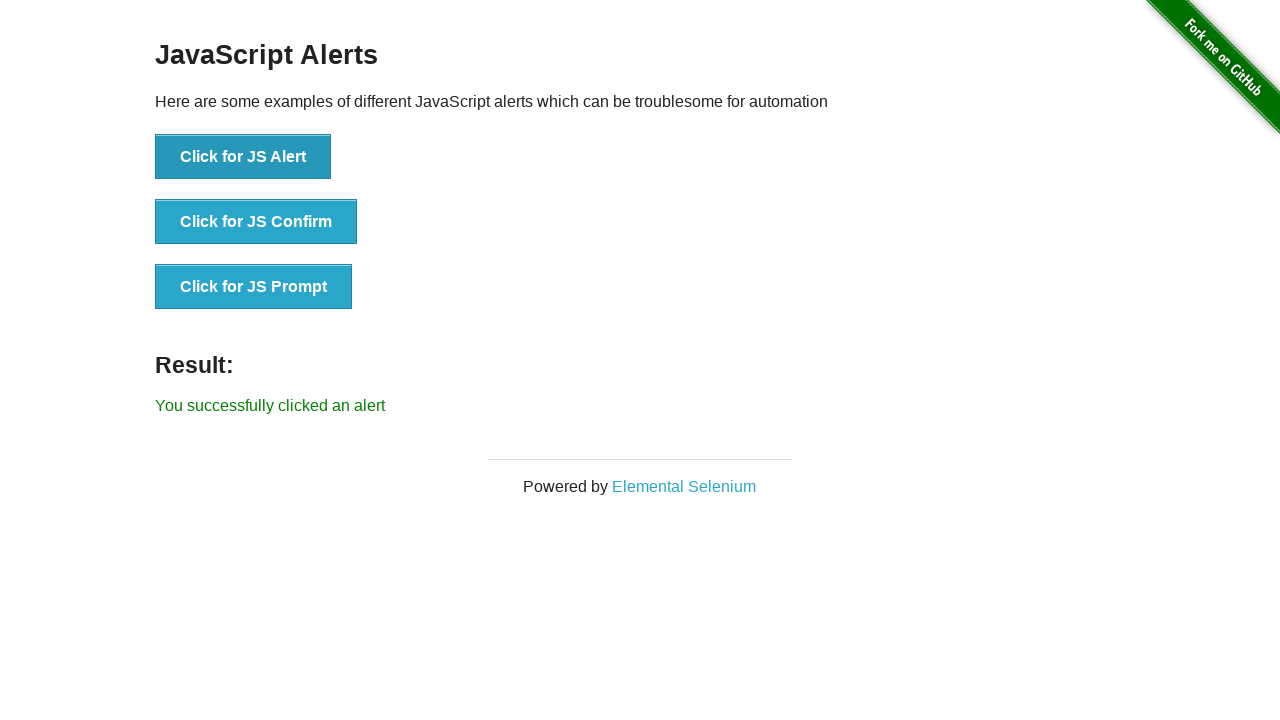

Set up dialog handler to accept alerts
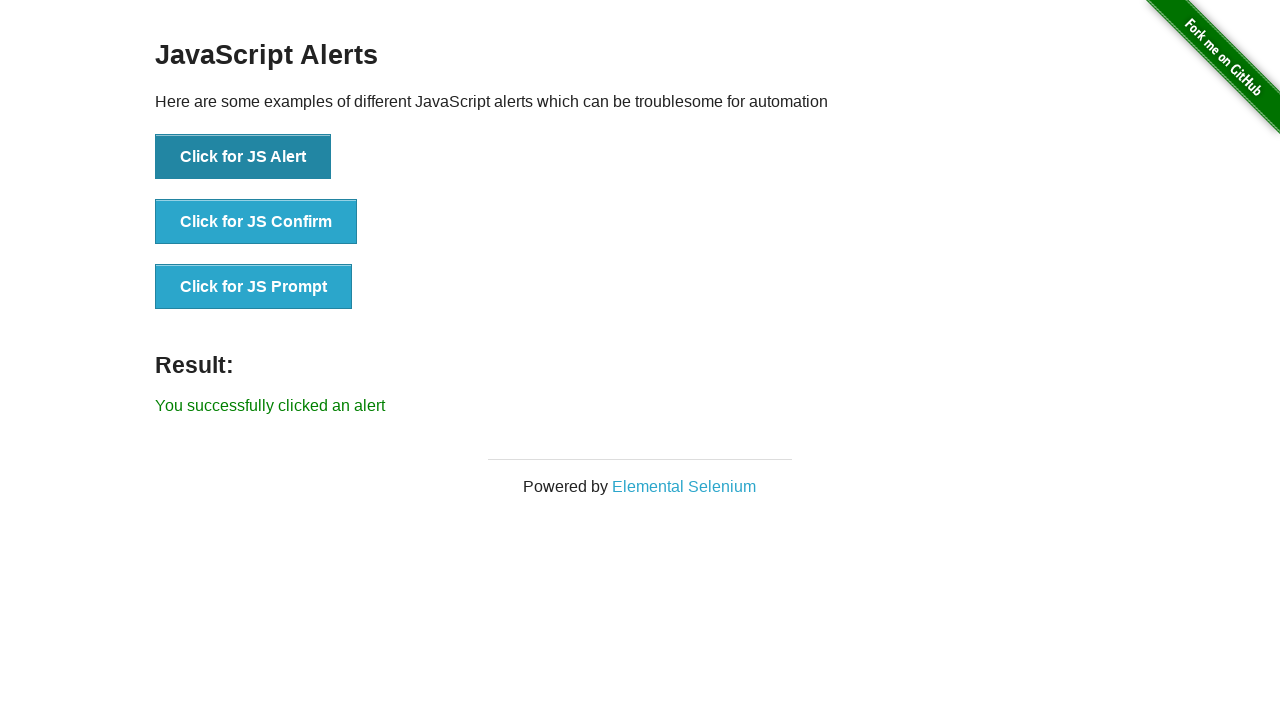

Waited for result message to appear
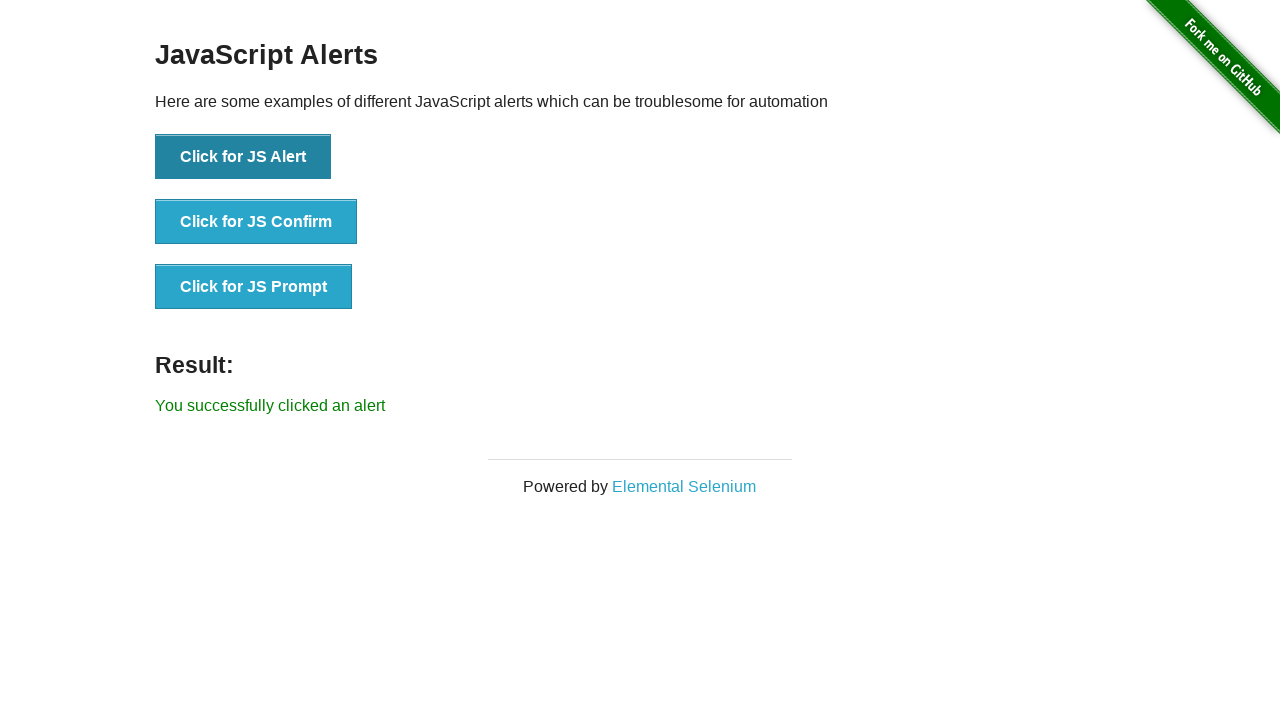

Retrieved result message text content
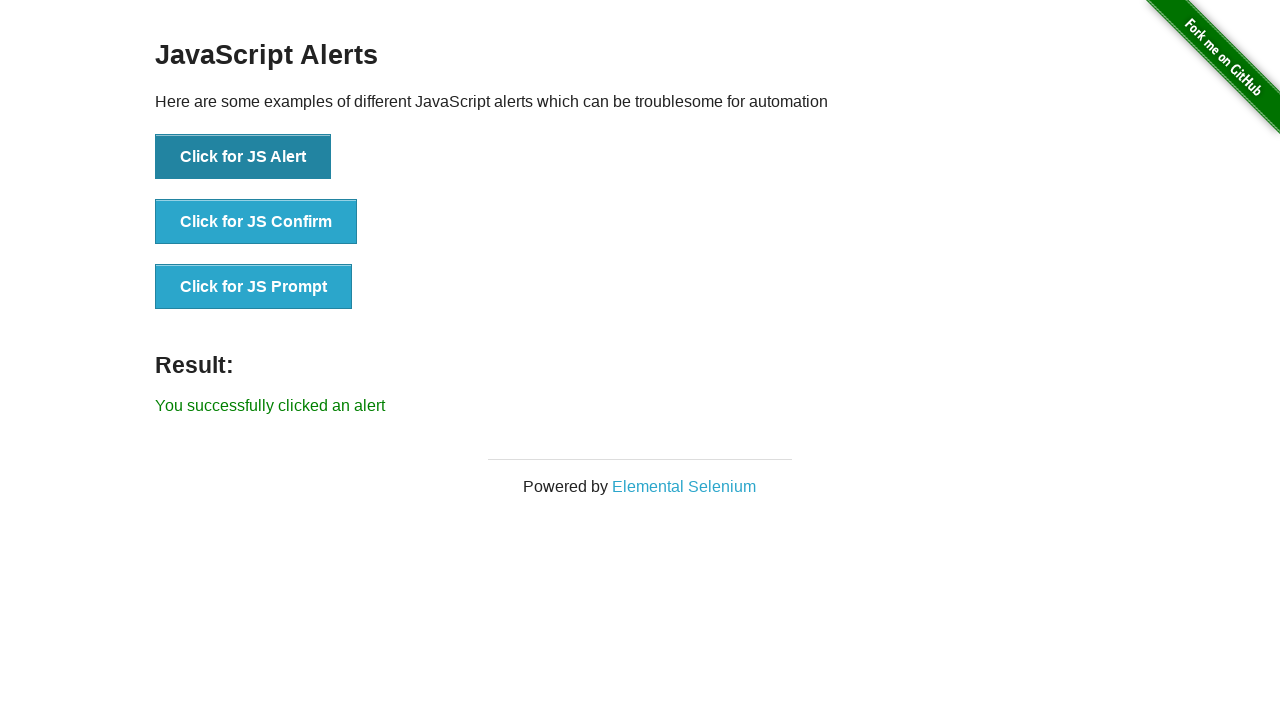

Verified result message is 'You successfully clicked an alert'
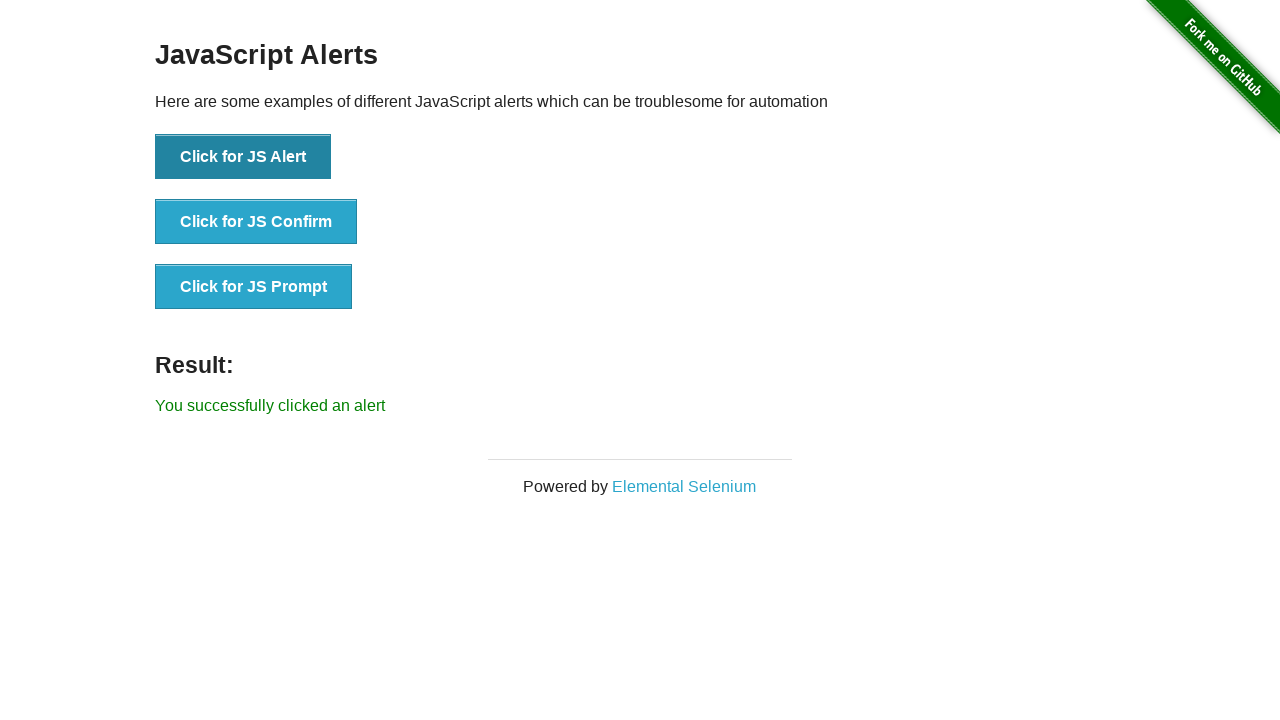

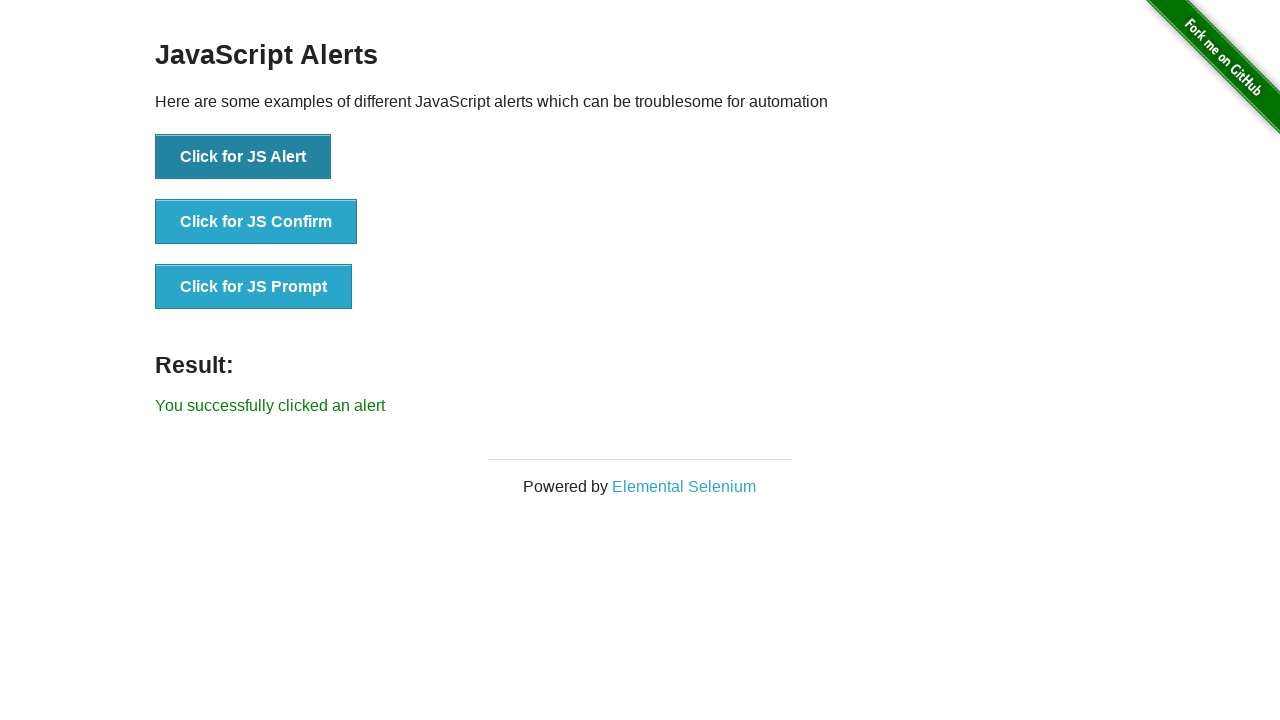